Tests clicking a link that opens a new window via window.open(), then switches between browser windows/tabs to verify window handling functionality.

Starting URL: https://mvphjx.github.io/starDemo/LearnAndTest/a.html

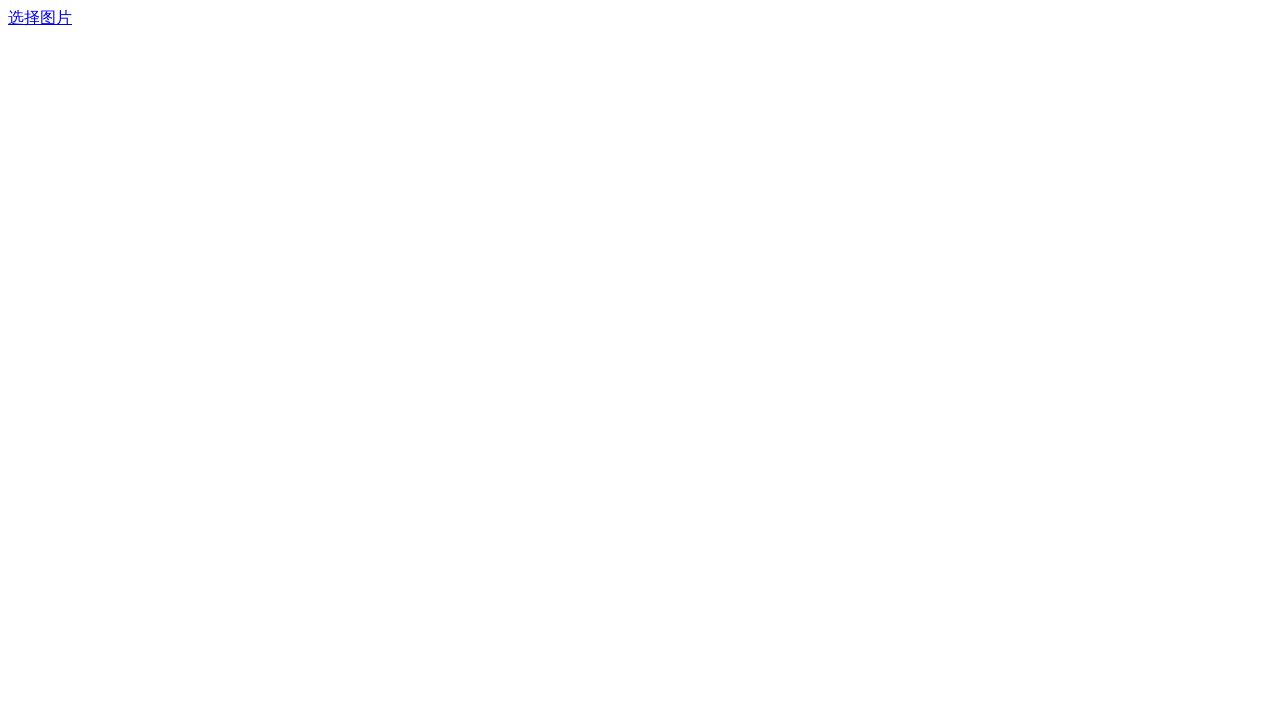

Located and clicked the link that opens a new window at (40, 18) on xpath=//div[contains(@class, "_box")]/a
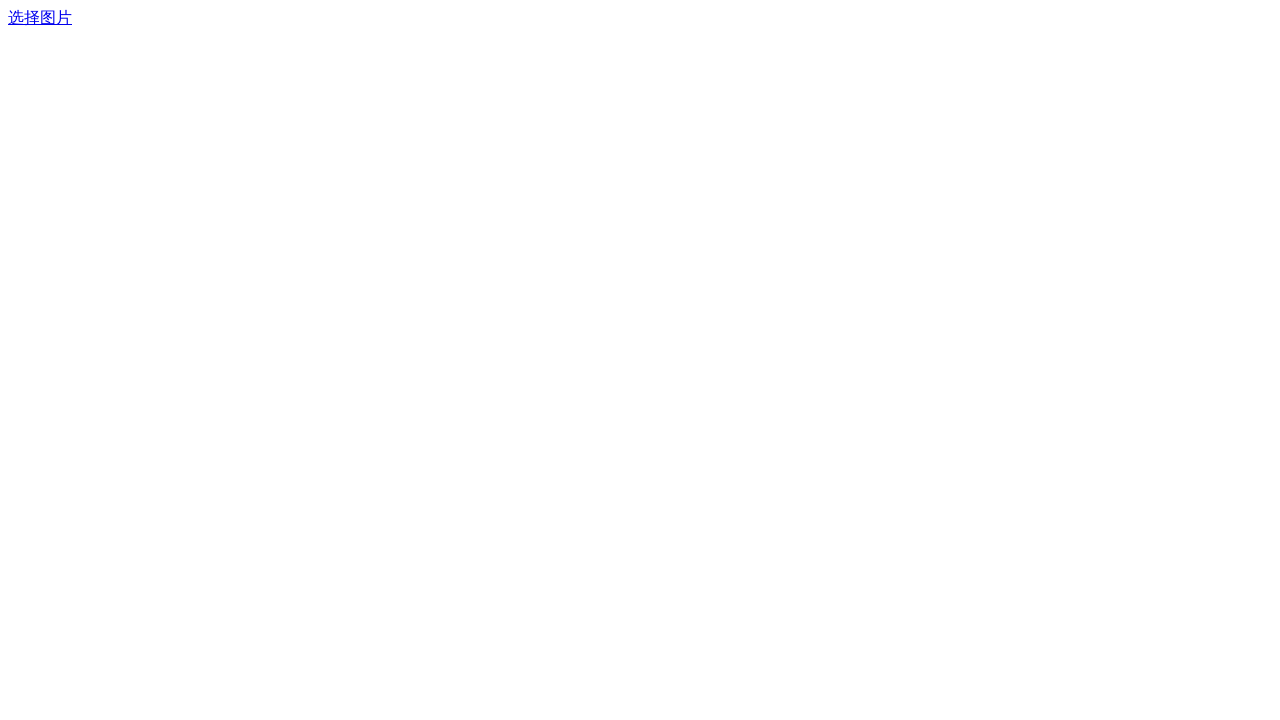

New window/tab opened via context.expect_page() at (40, 18) on xpath=//div[contains(@class, "_box")]/a
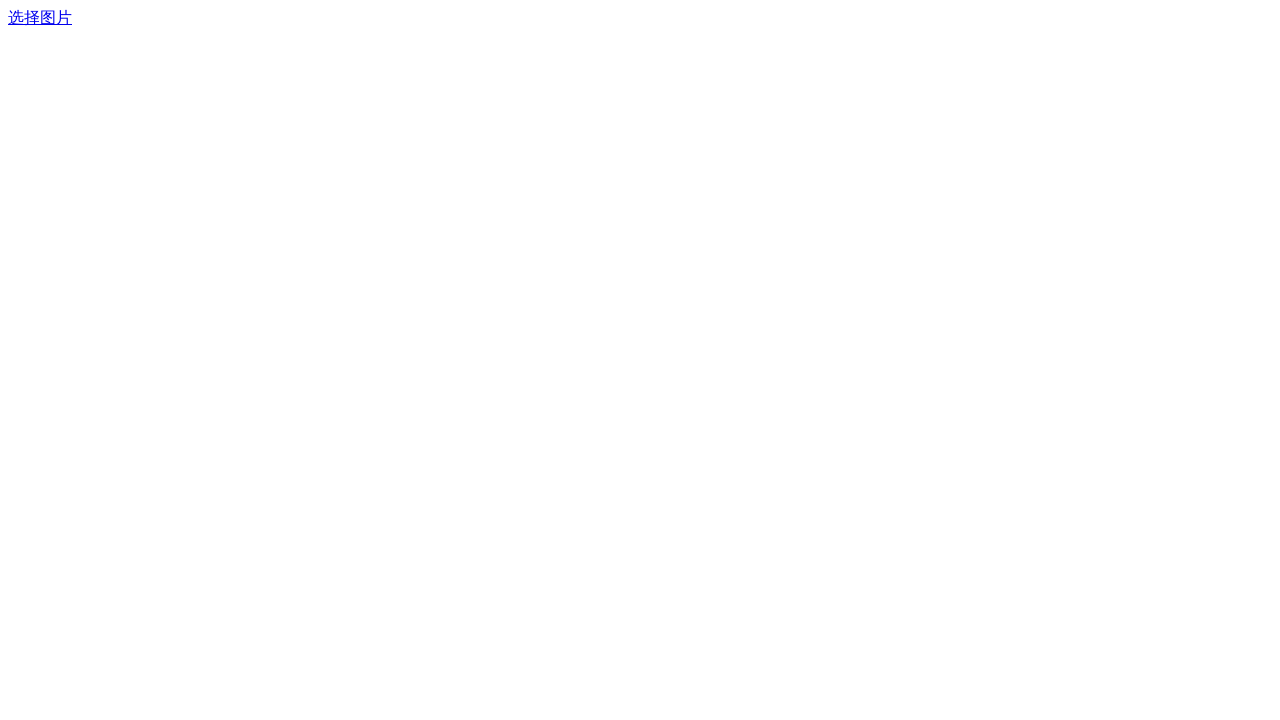

Captured reference to the new page
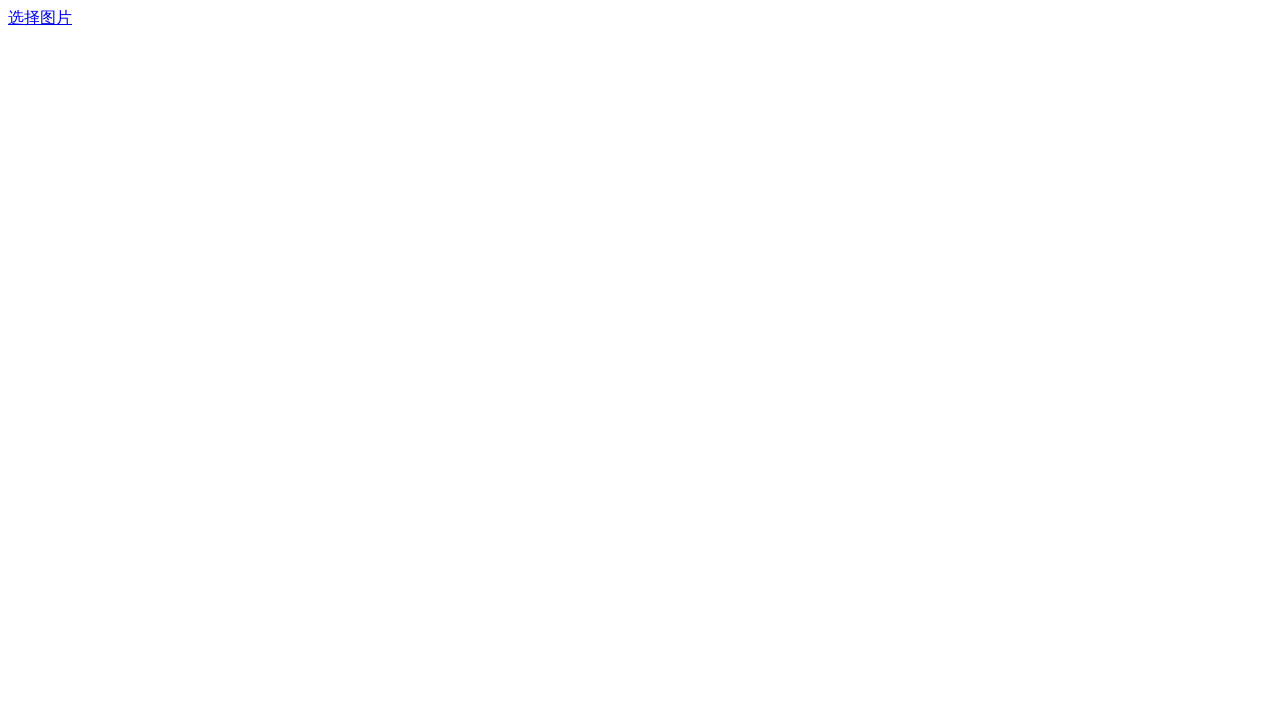

New page fully loaded
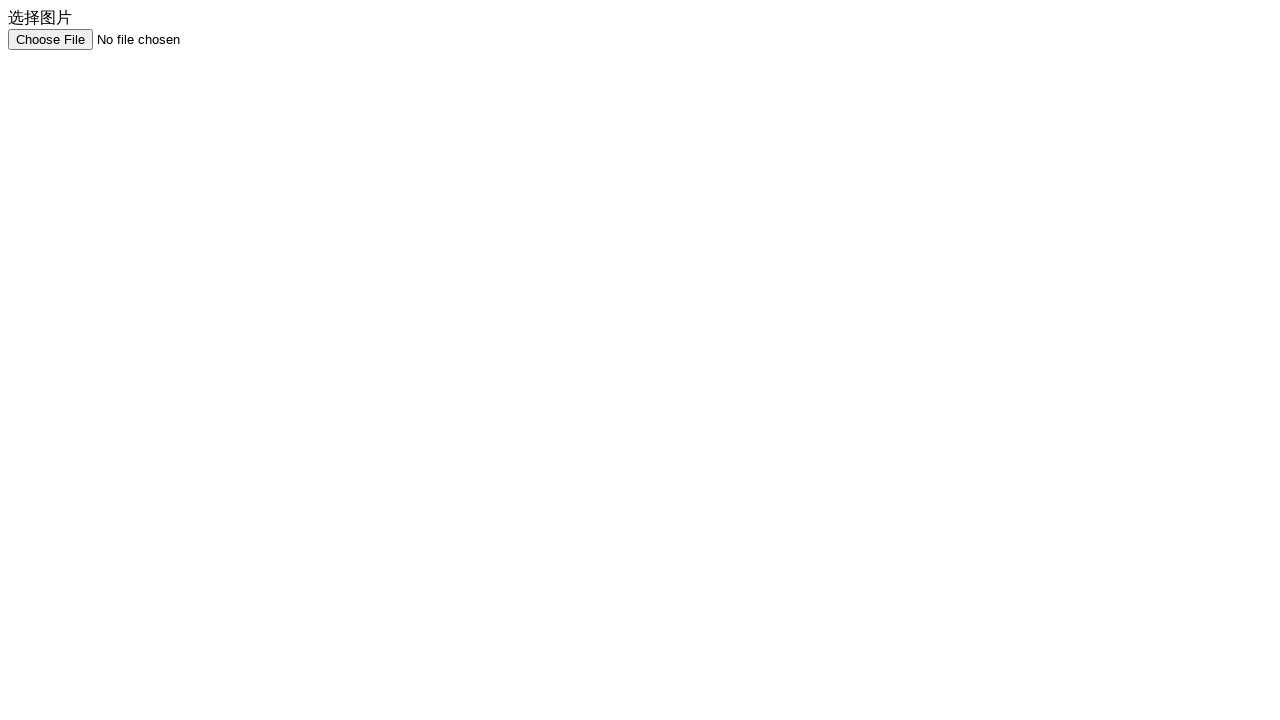

Switched focus to the new window/tab
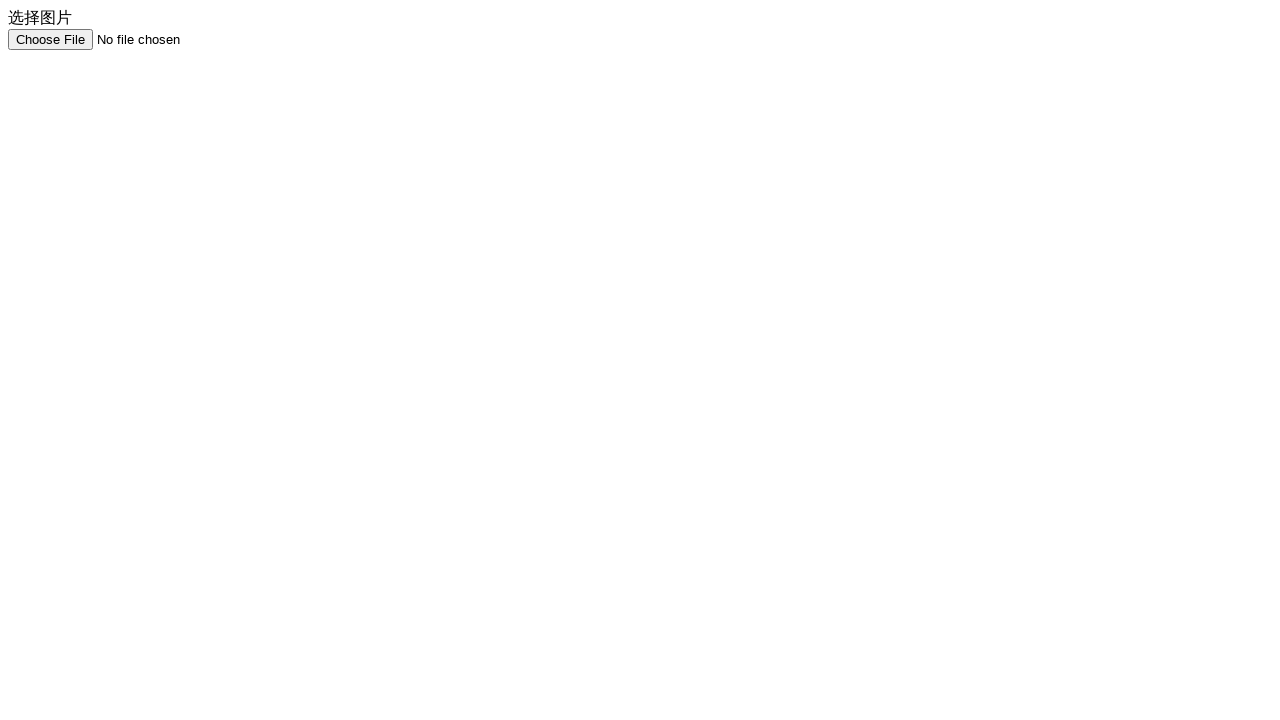

Switched focus back to the original window/tab
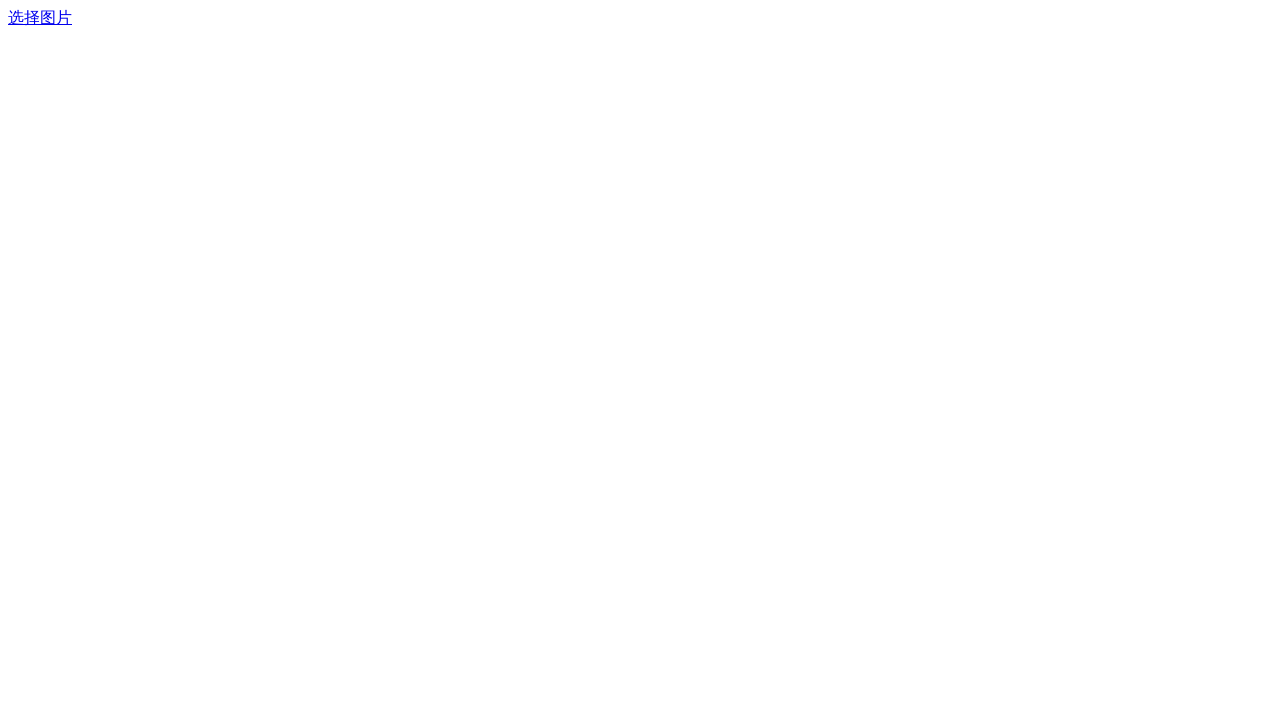

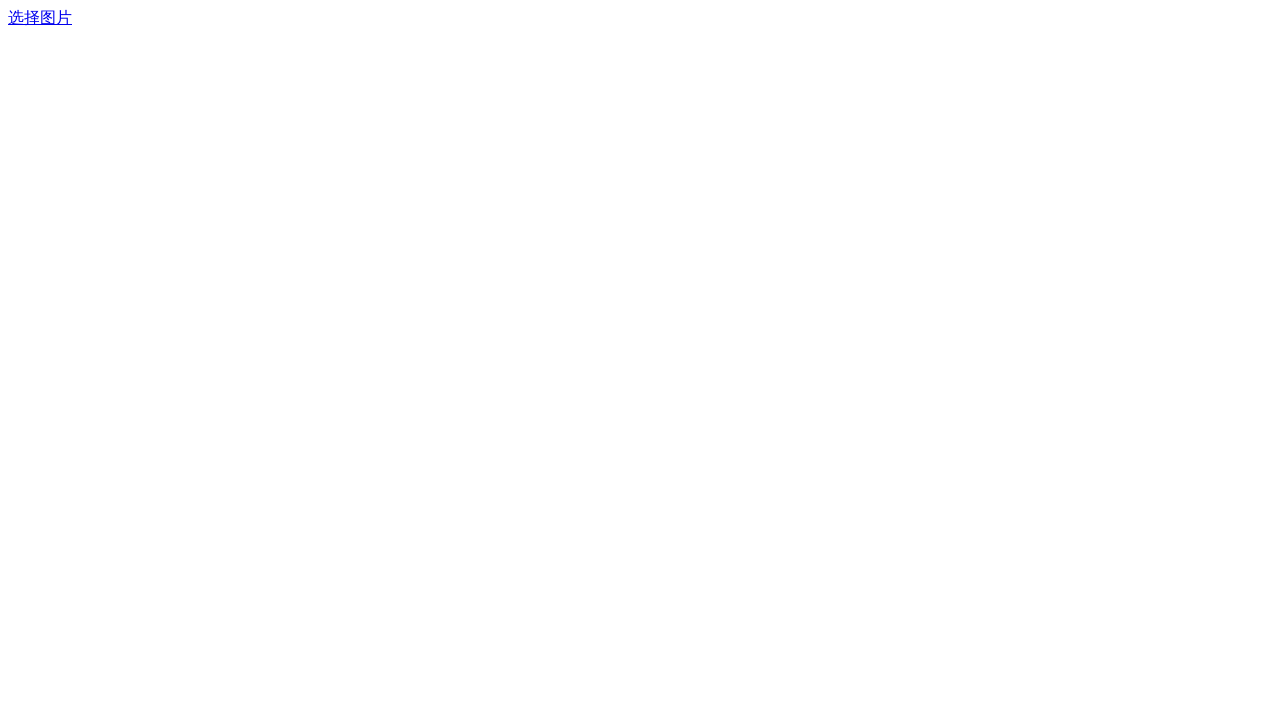